Verifies the locators page displays both headers and that all buttons are clickable/enabled

Starting URL: https://kristinek.github.io/site/examples/locators

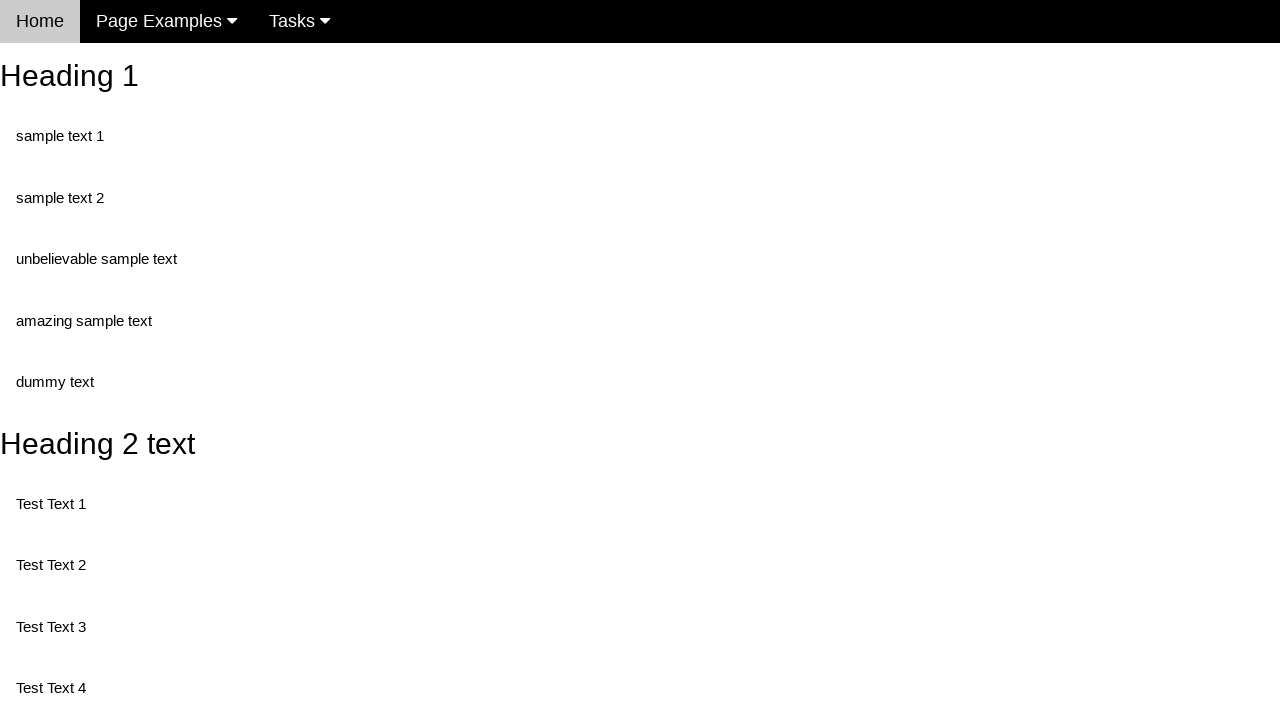

Navigated to locators page
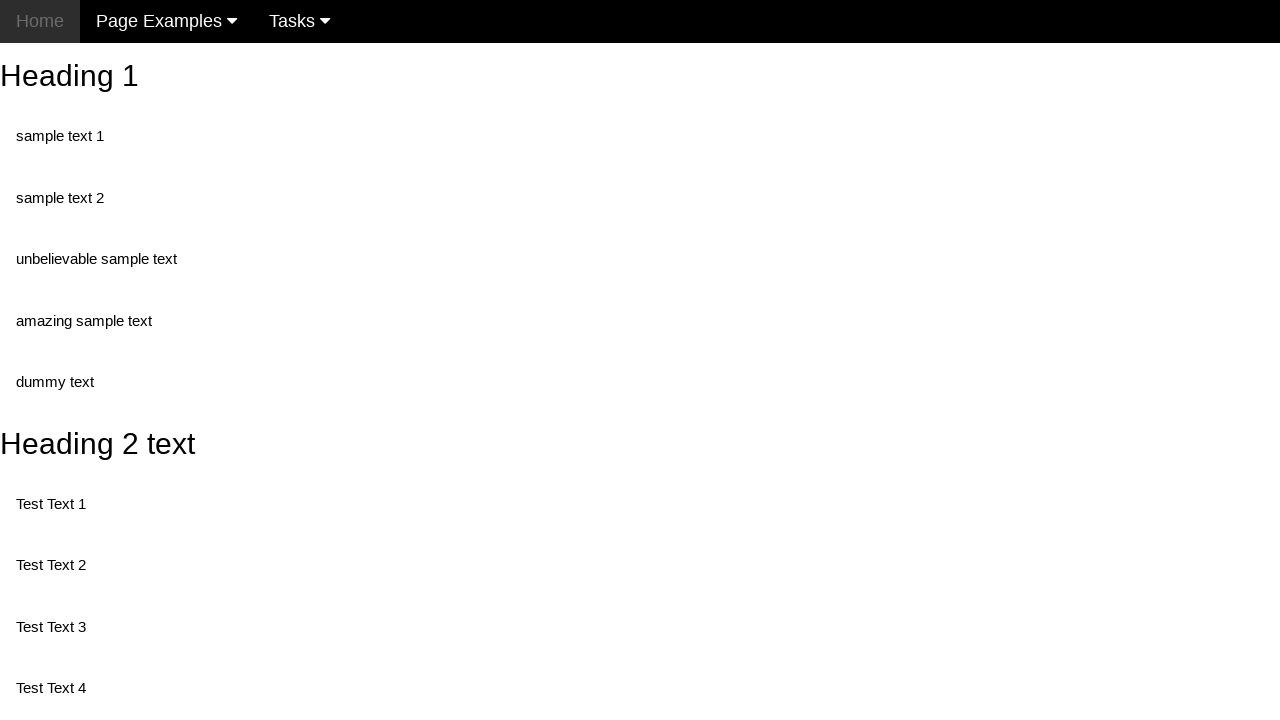

Verified first heading is visible
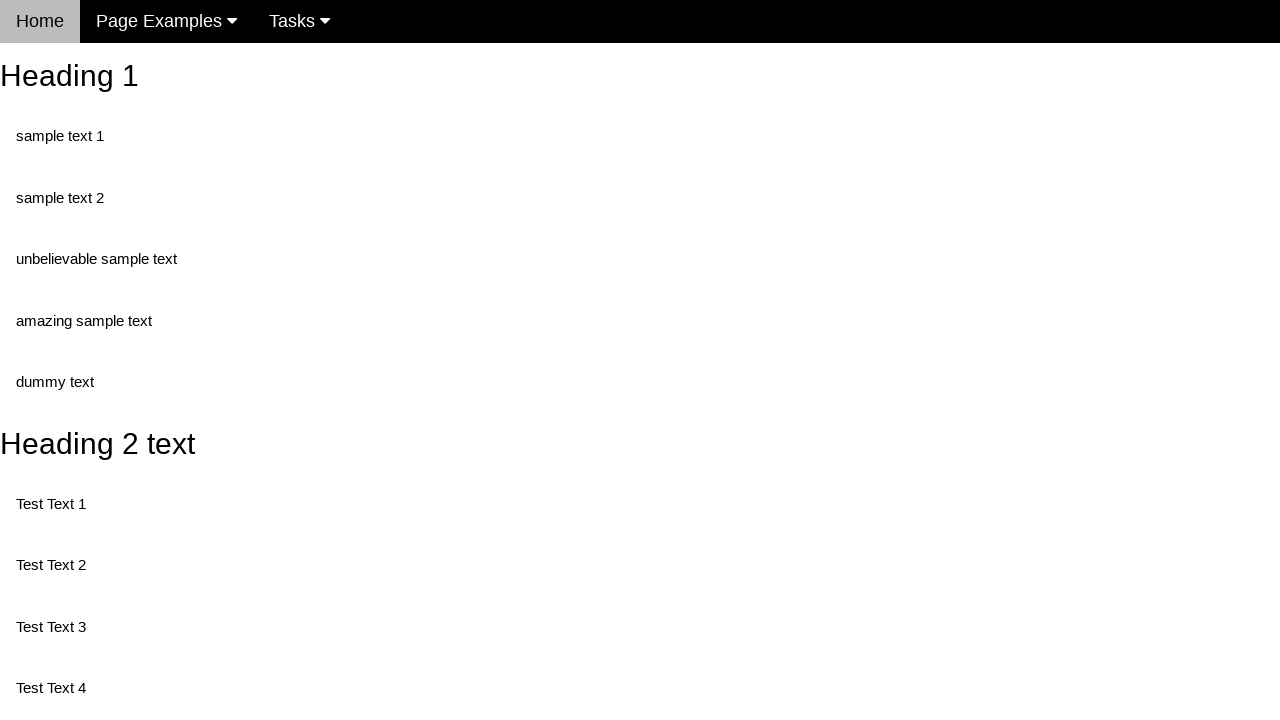

Verified second heading is visible
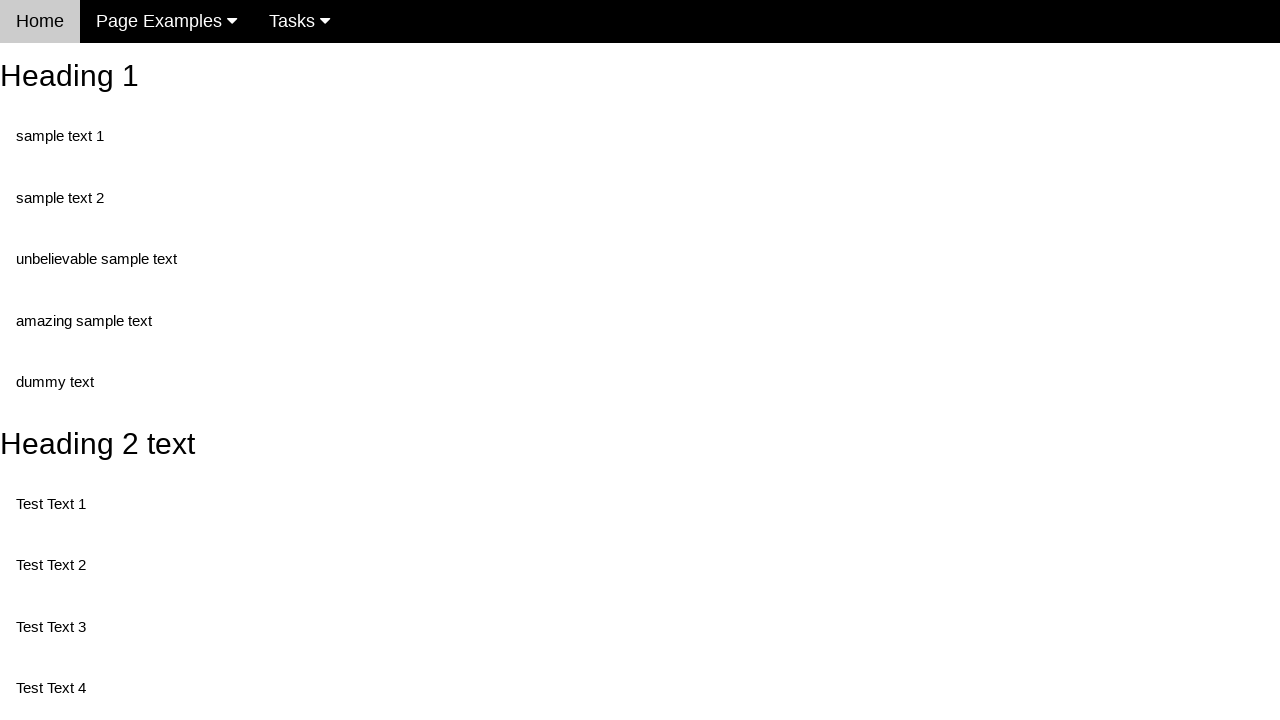

Retrieved all buttons on the page
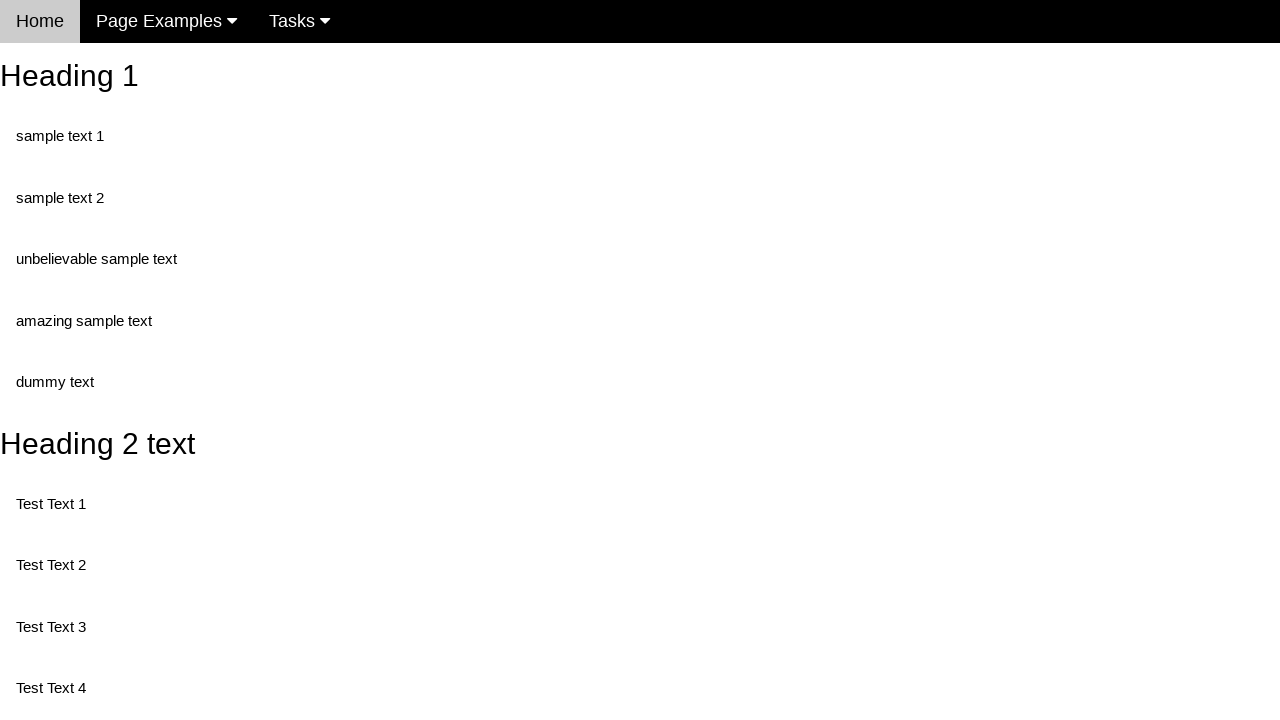

Verified button is enabled
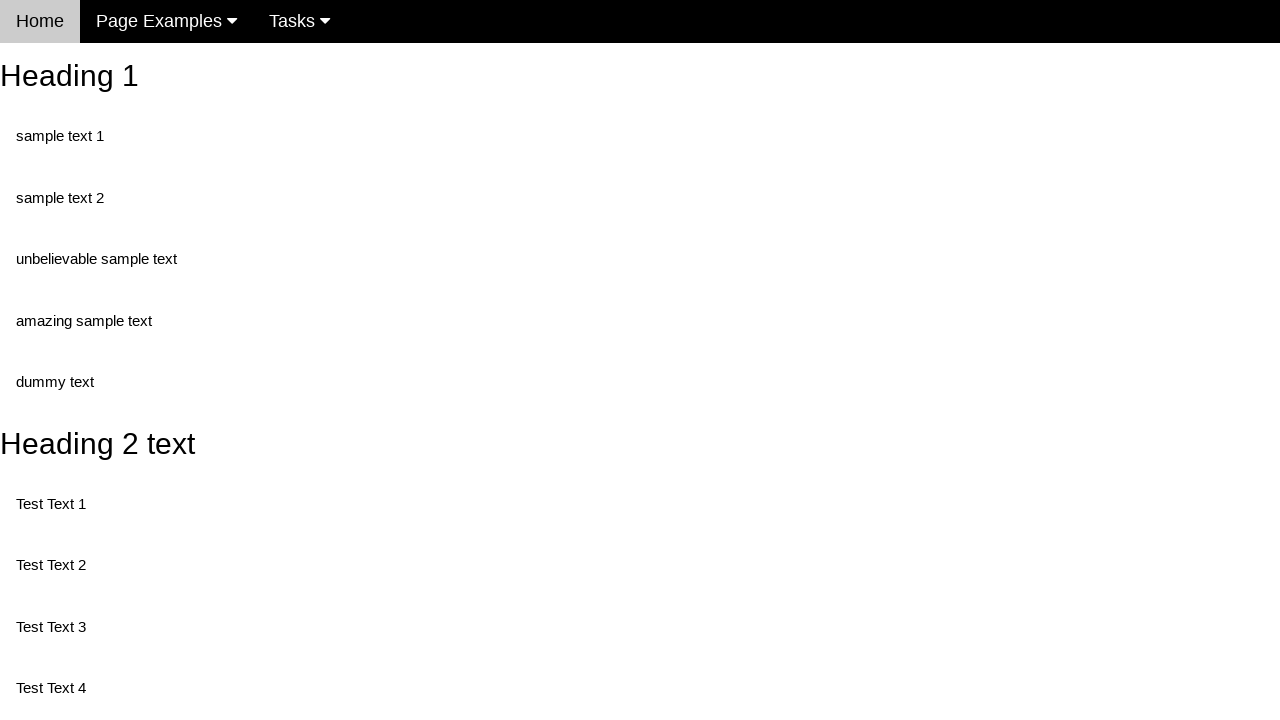

Verified button is enabled
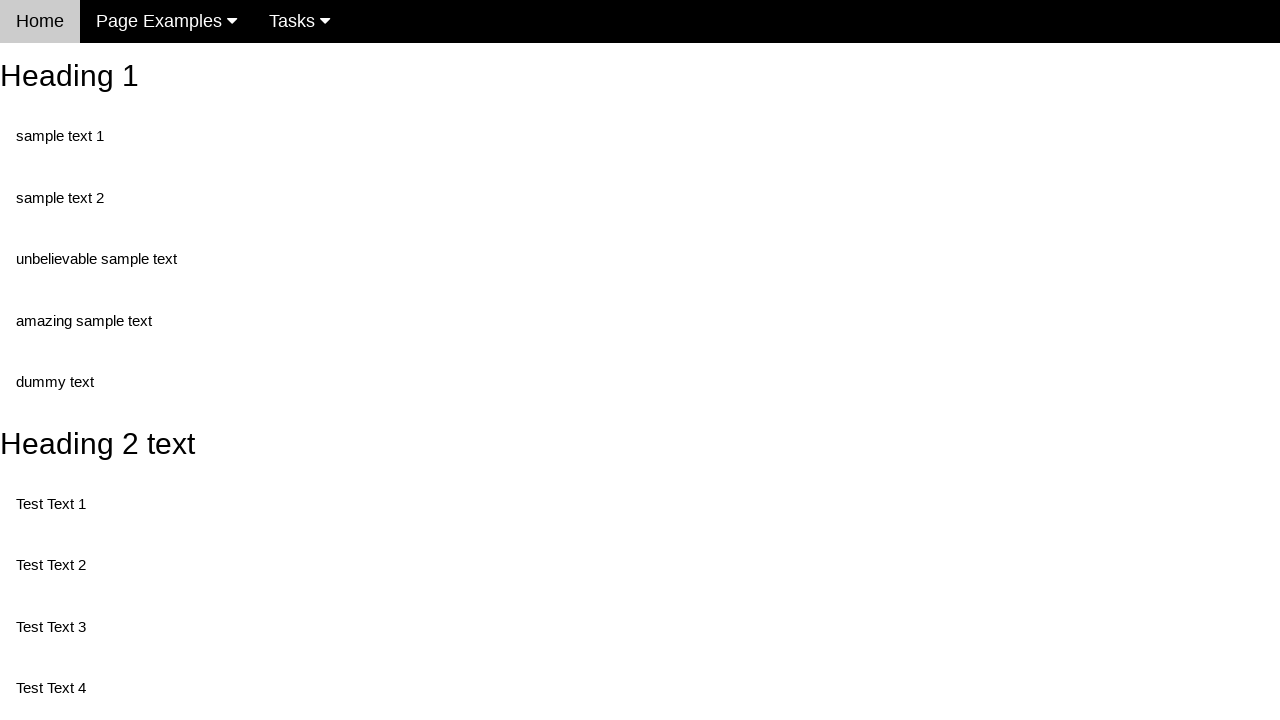

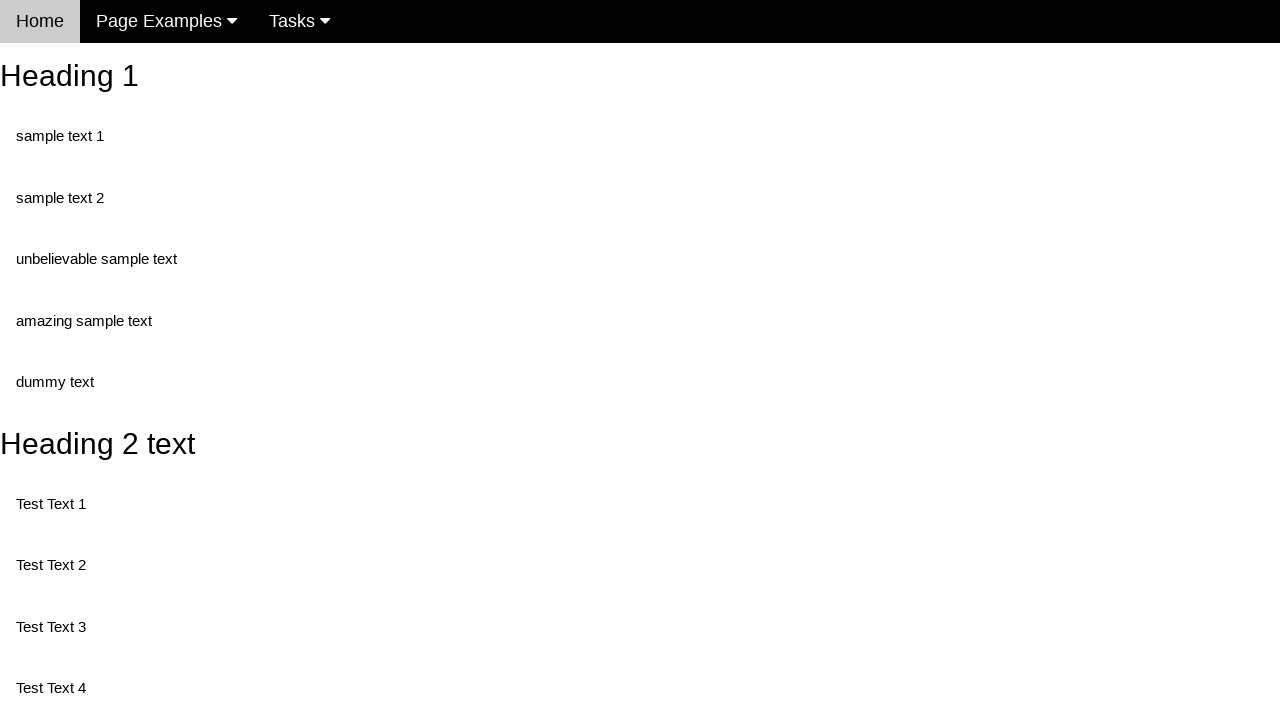